Tests password recovery flow by attempting to recover password with an invalid phone number

Starting URL: https://b2c.passport.rt.ru

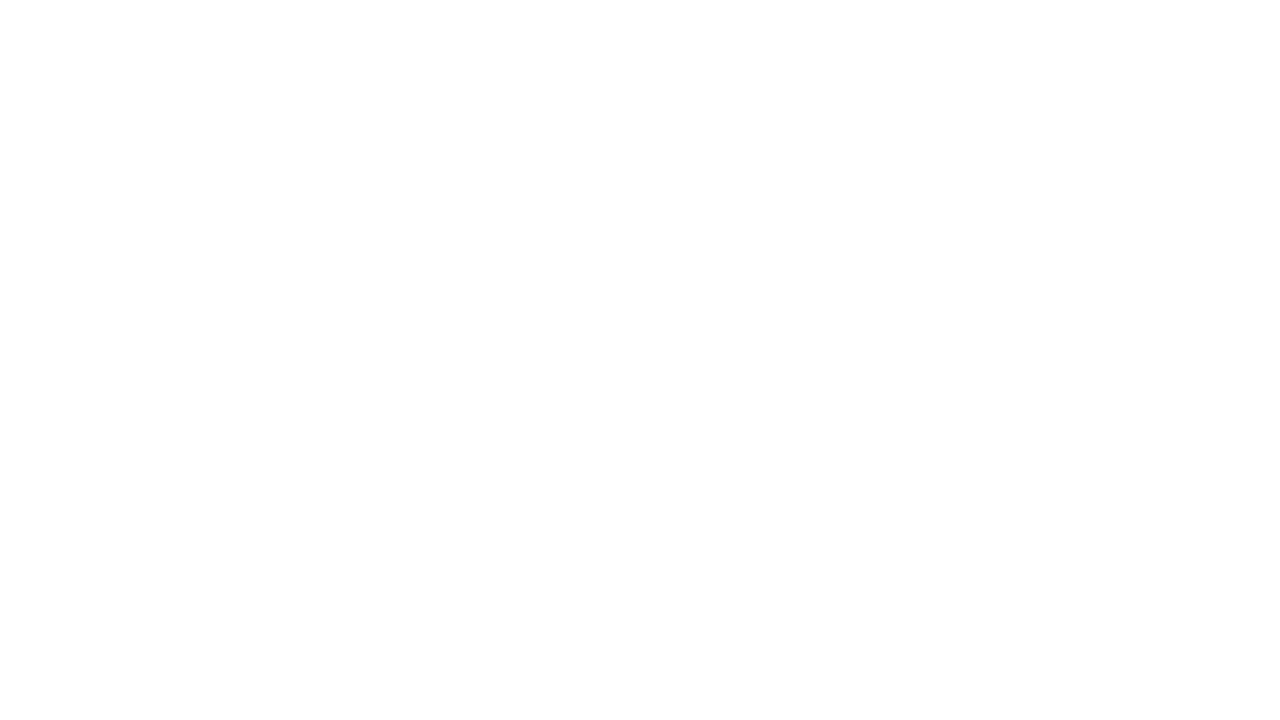

Clicked forgot password link at (1102, 467) on #forgot_password
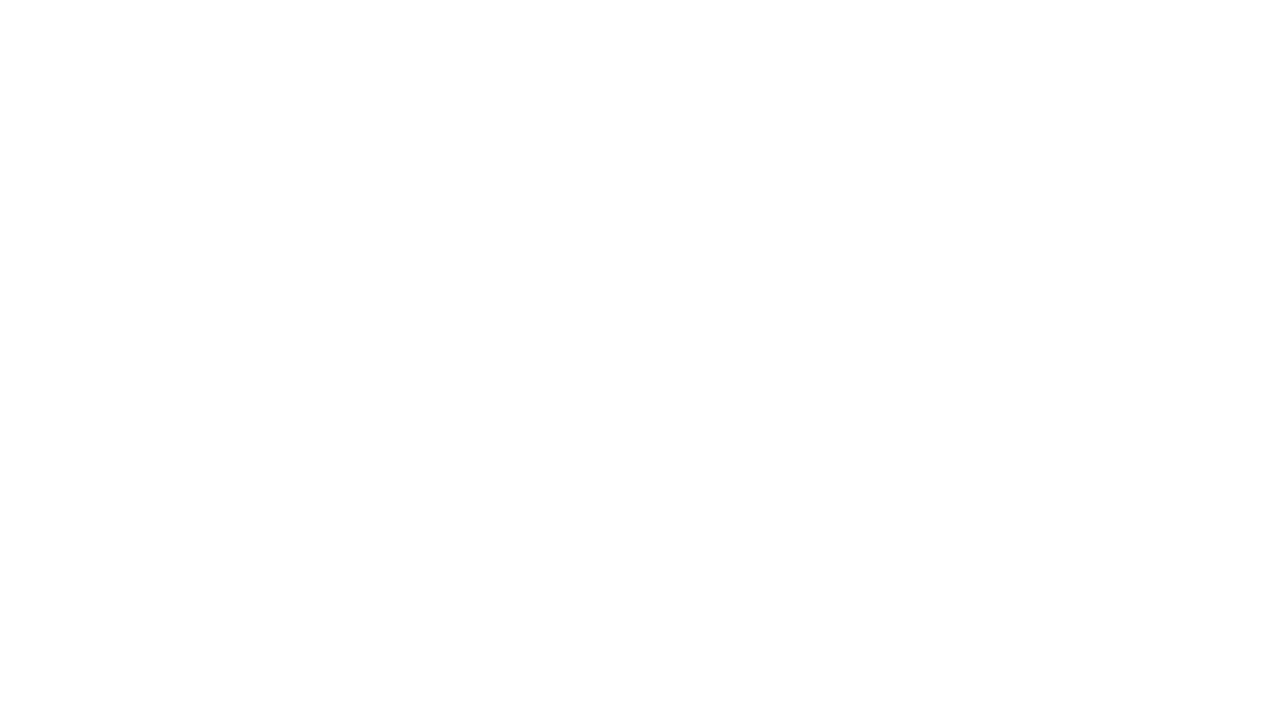

Password recovery page loaded
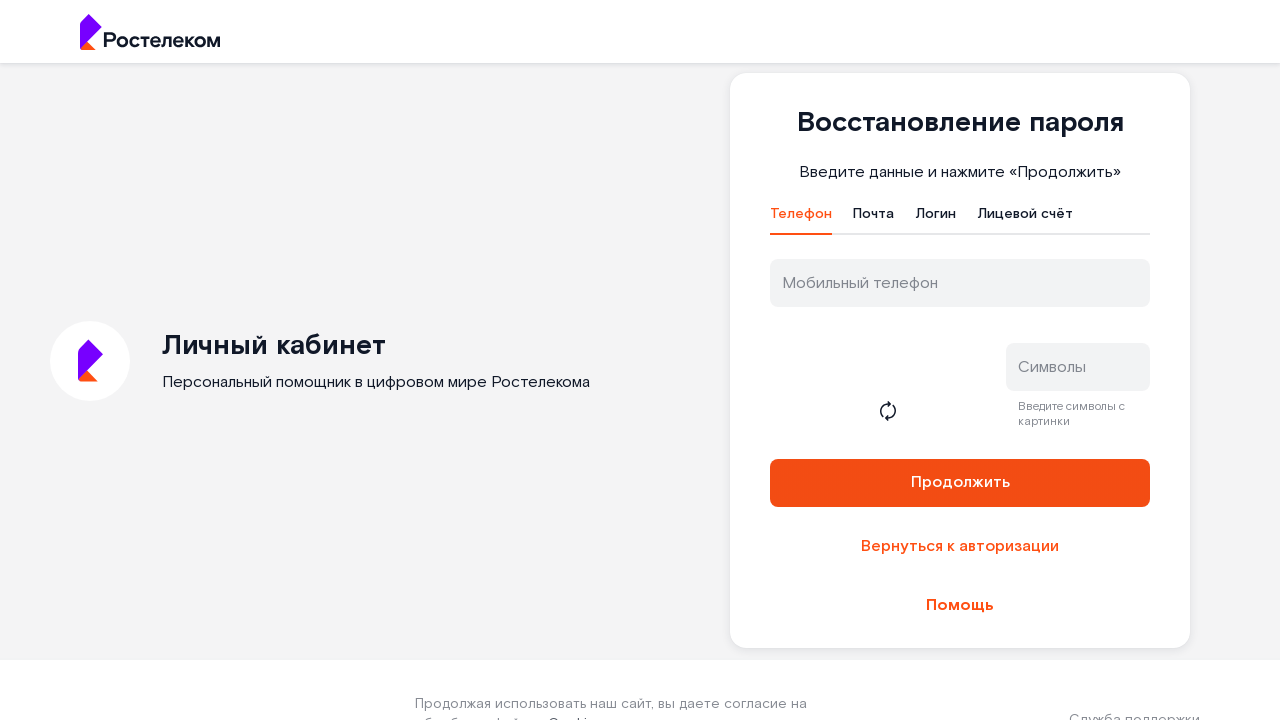

Clicked Phone tab at (801, 219) on #t-btn-tab-phone
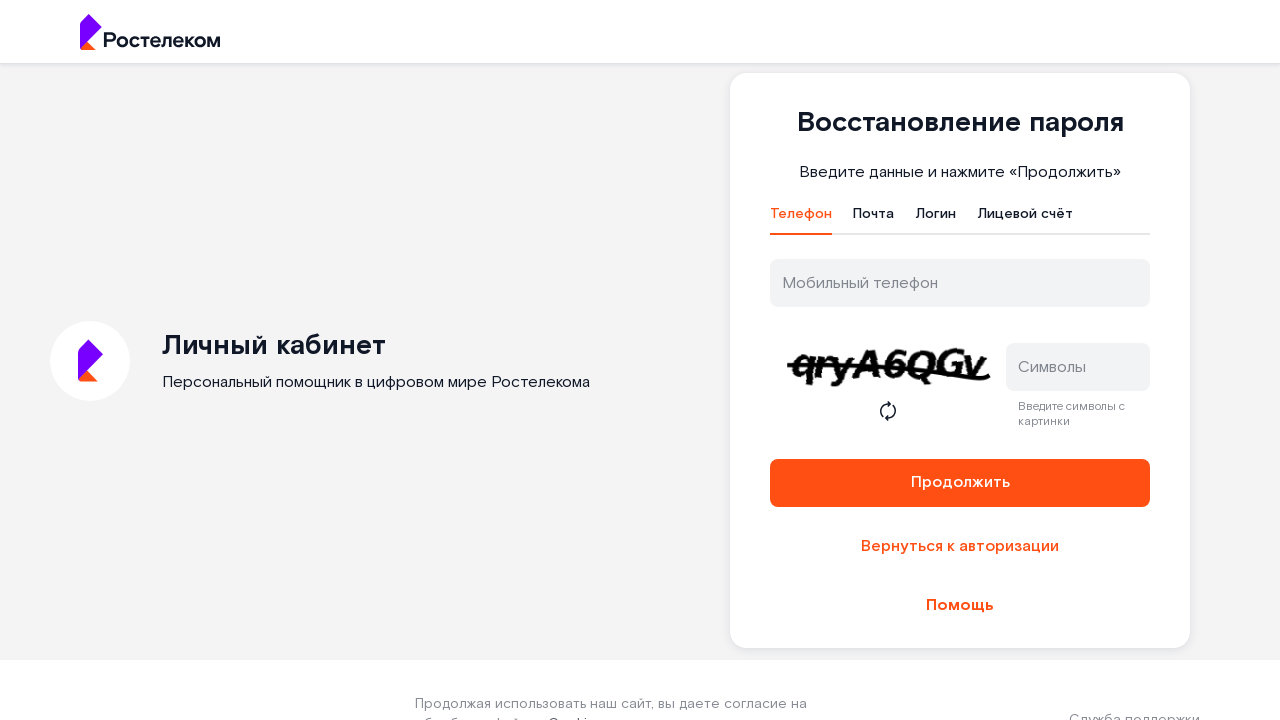

Entered invalid phone number '919234580669' in username field on #username
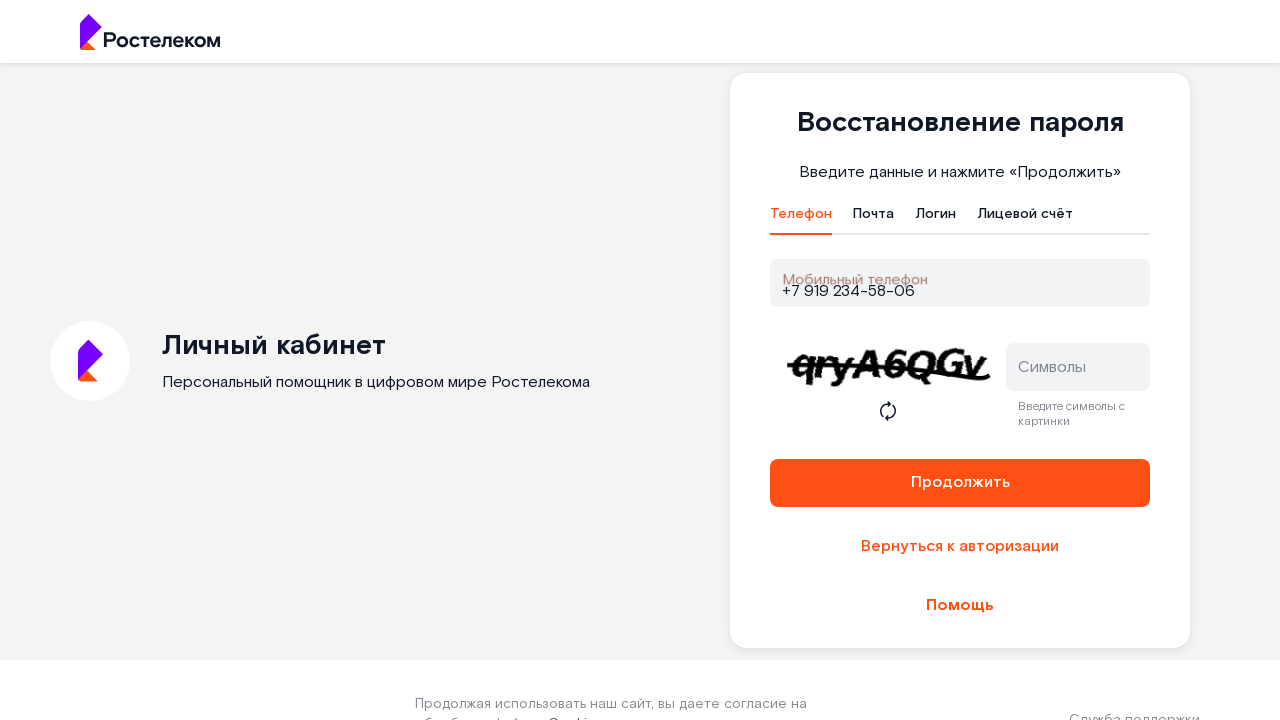

Clicked continue button to attempt password recovery with invalid phone number at (960, 483) on #reset
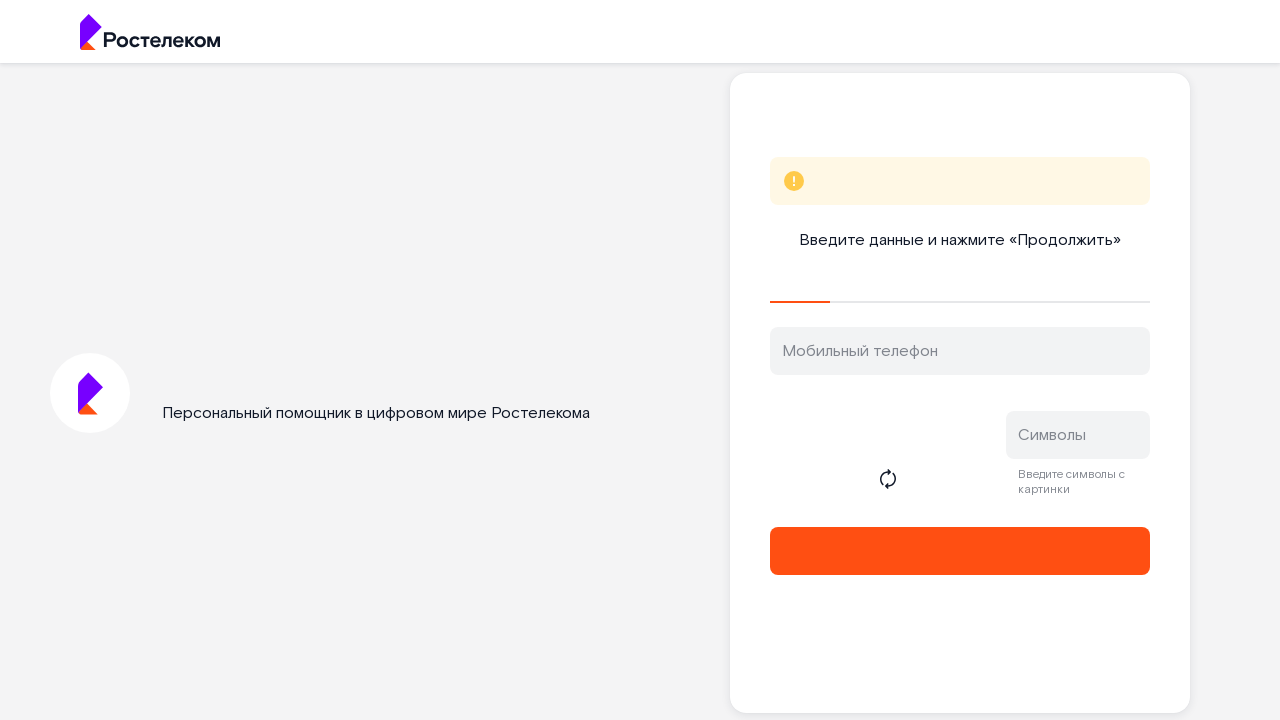

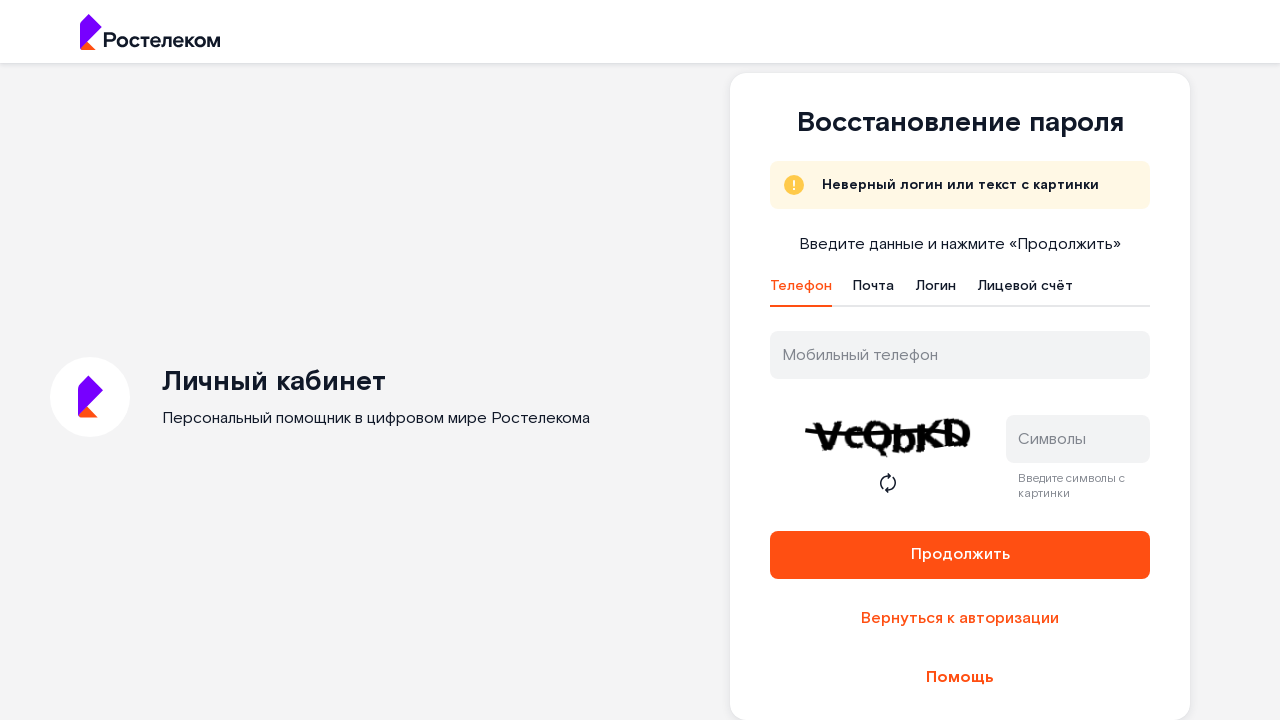